Tests checkbox functionality by clicking on three checkboxes on the Formy practice page

Starting URL: https://formy-project.herokuapp.com/checkbox

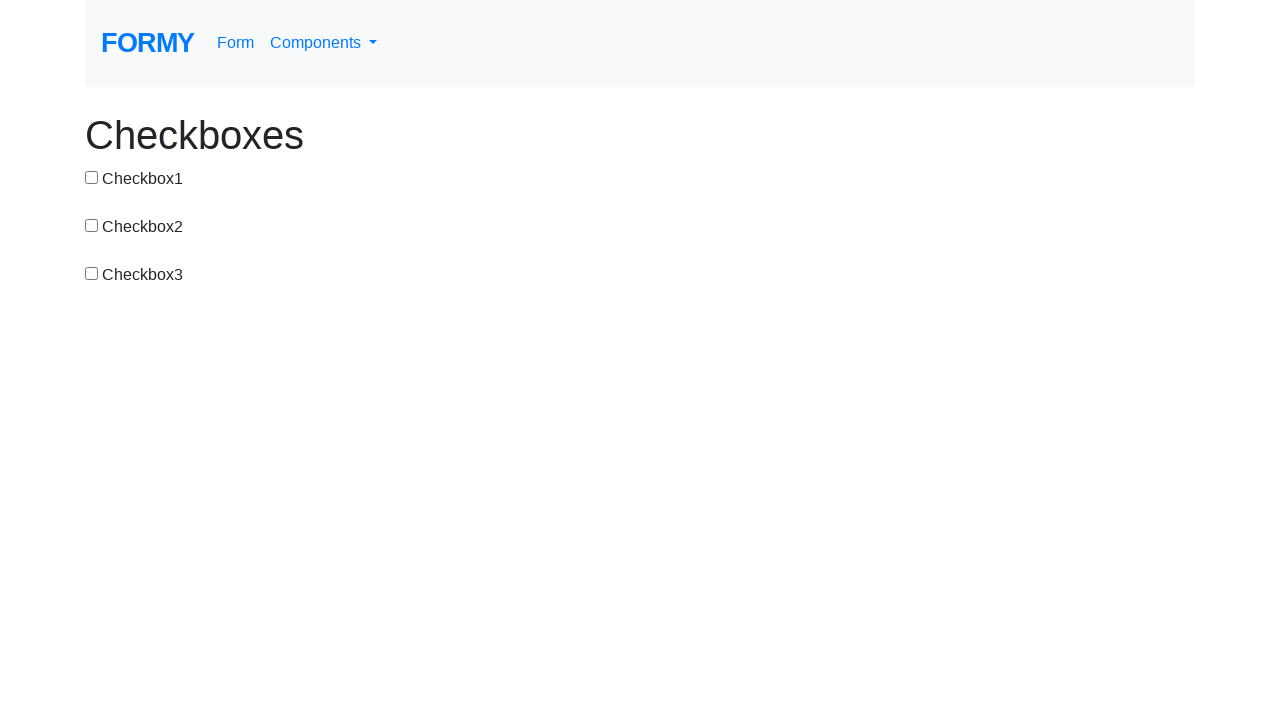

Clicked first checkbox at (92, 177) on #checkbox-1
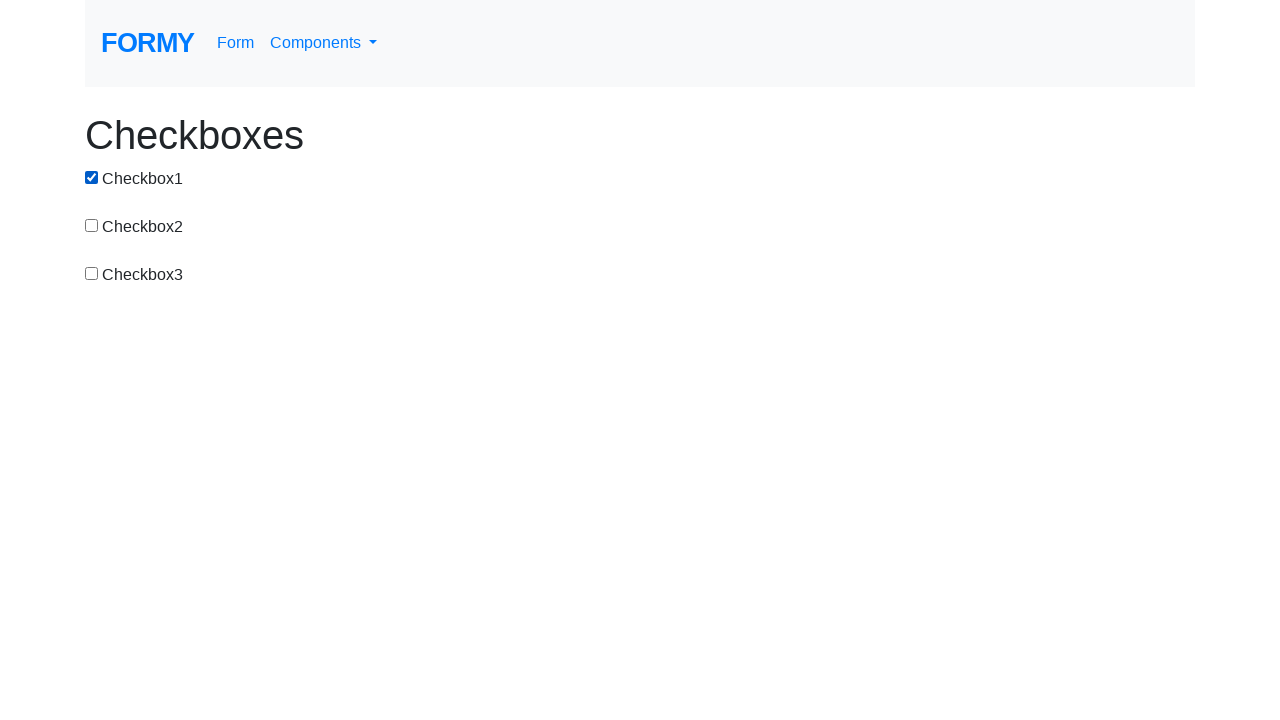

Clicked second checkbox at (92, 225) on #checkbox-2
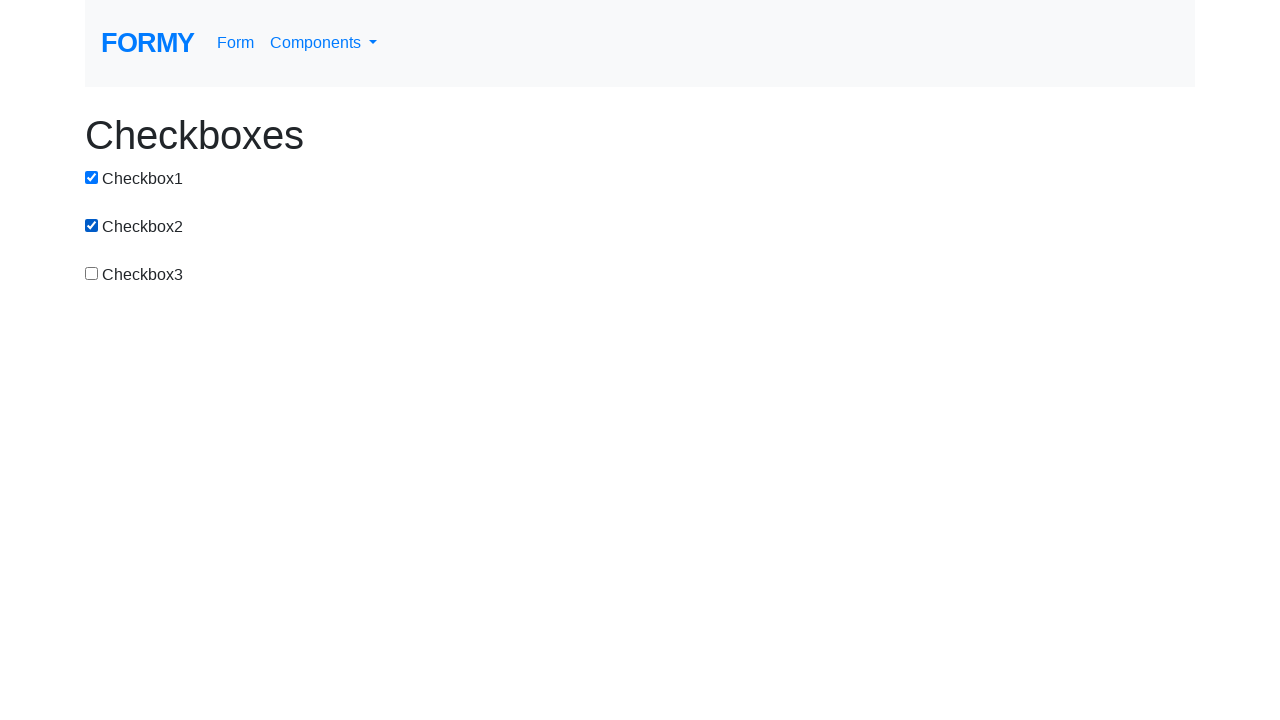

Clicked third checkbox at (92, 273) on #checkbox-3
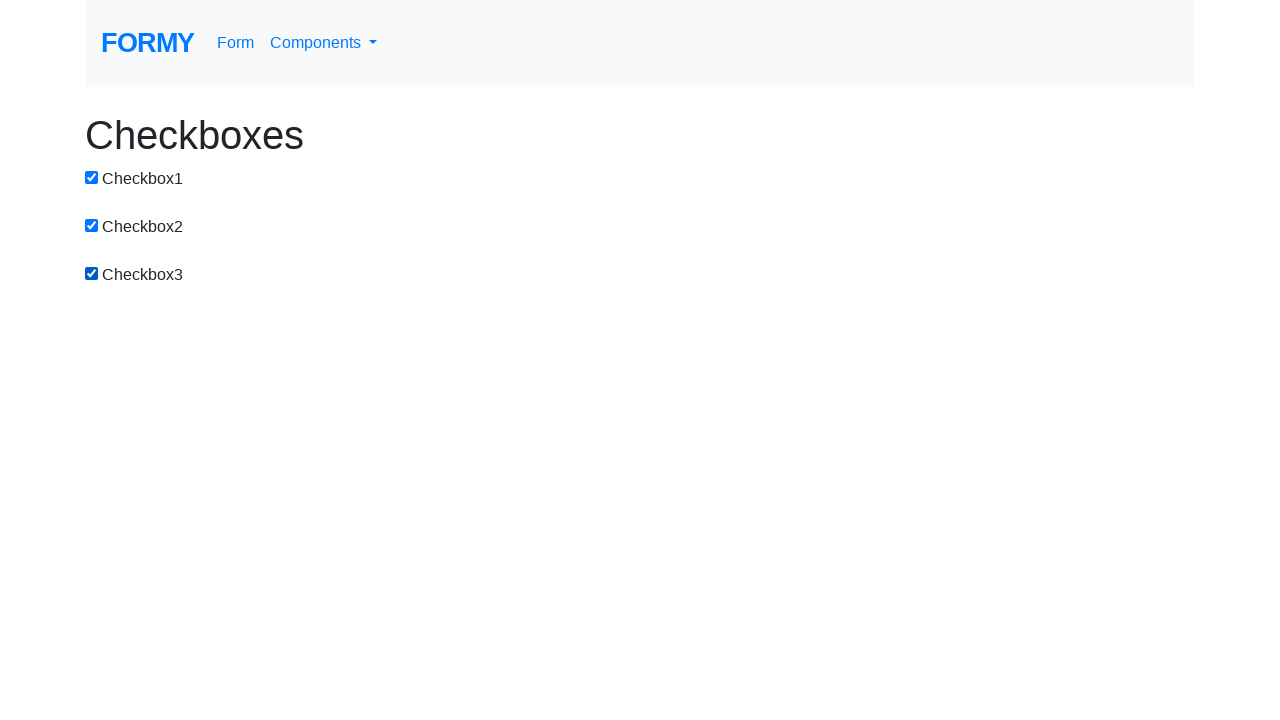

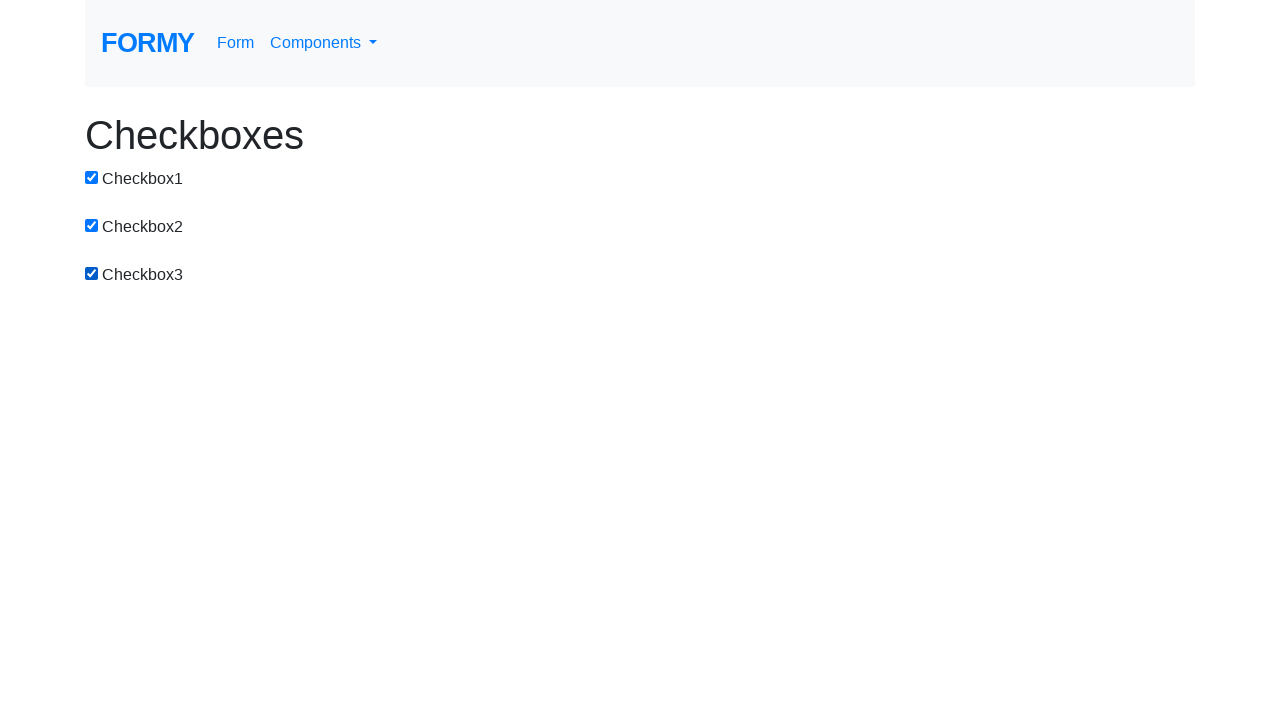